Tests the flight booking flow on BlazeDemo by selecting São Paulo as departure, Cairo as destination, finding flights, selecting a United Airlines flight, and verifying the reservation confirmation page.

Starting URL: https://blazedemo.com

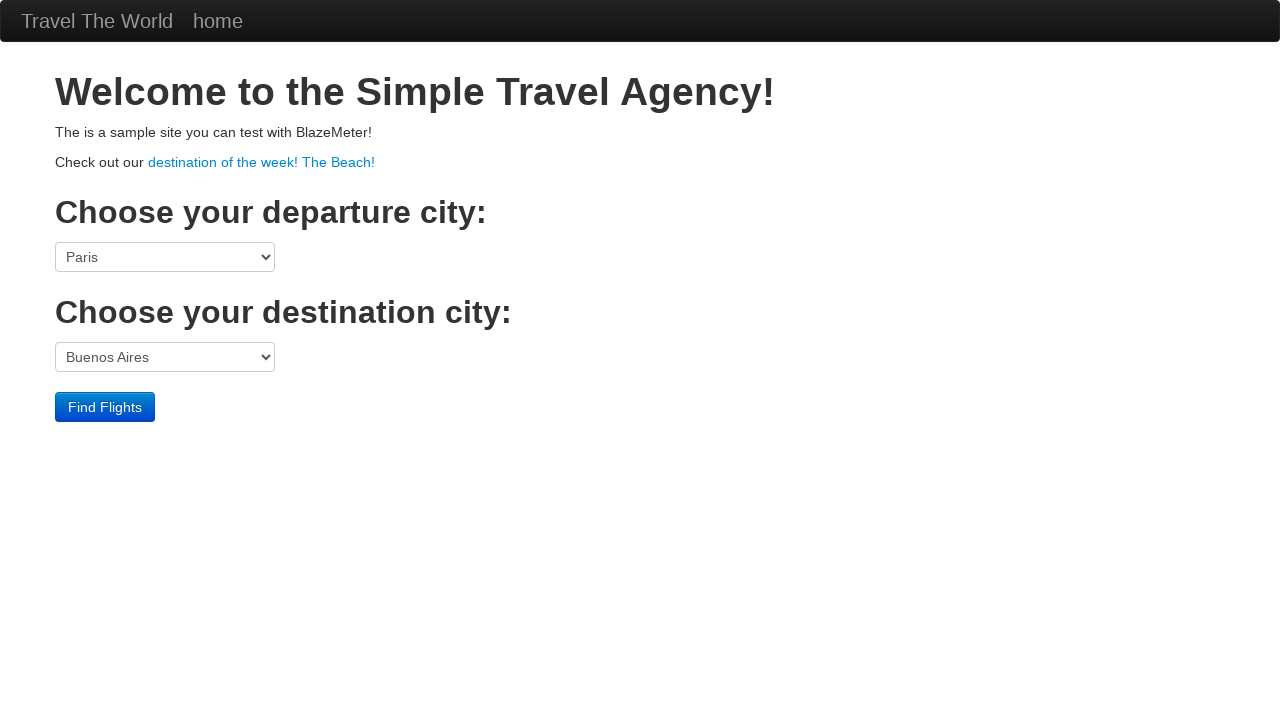

Selected São Paolo as departure city on select[name='fromPort']
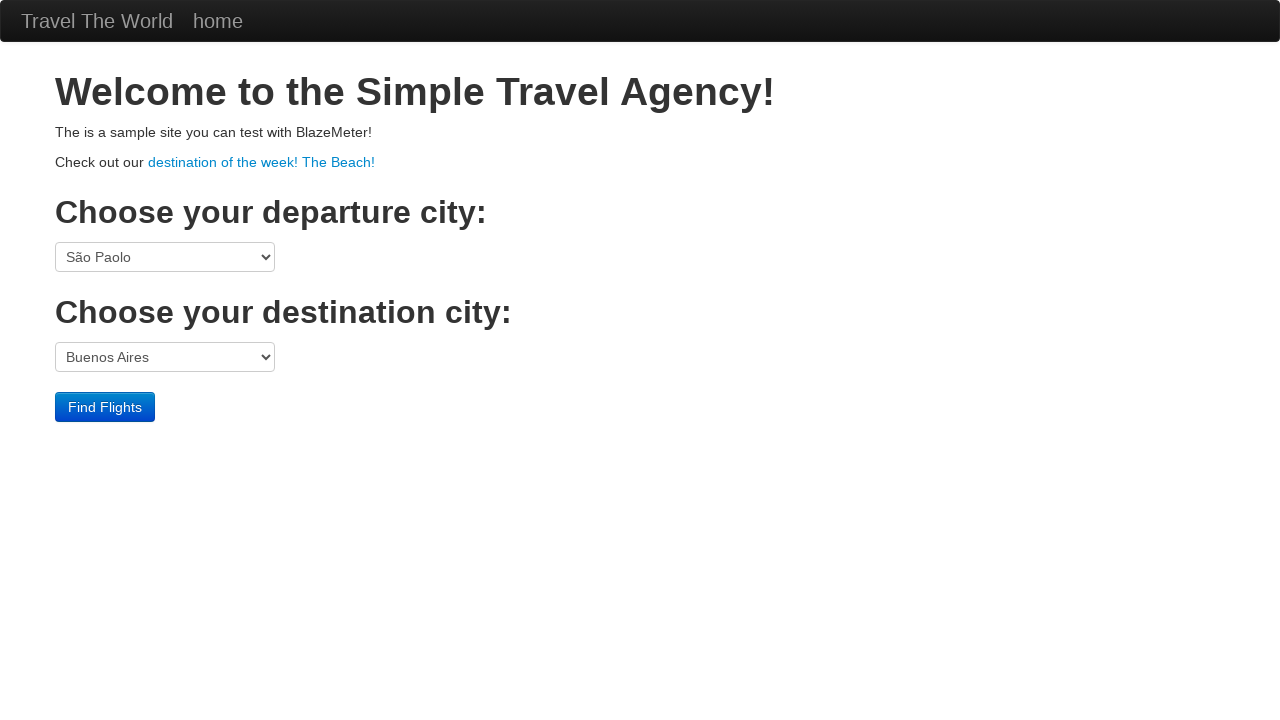

Selected Cairo as destination city on select[name='toPort']
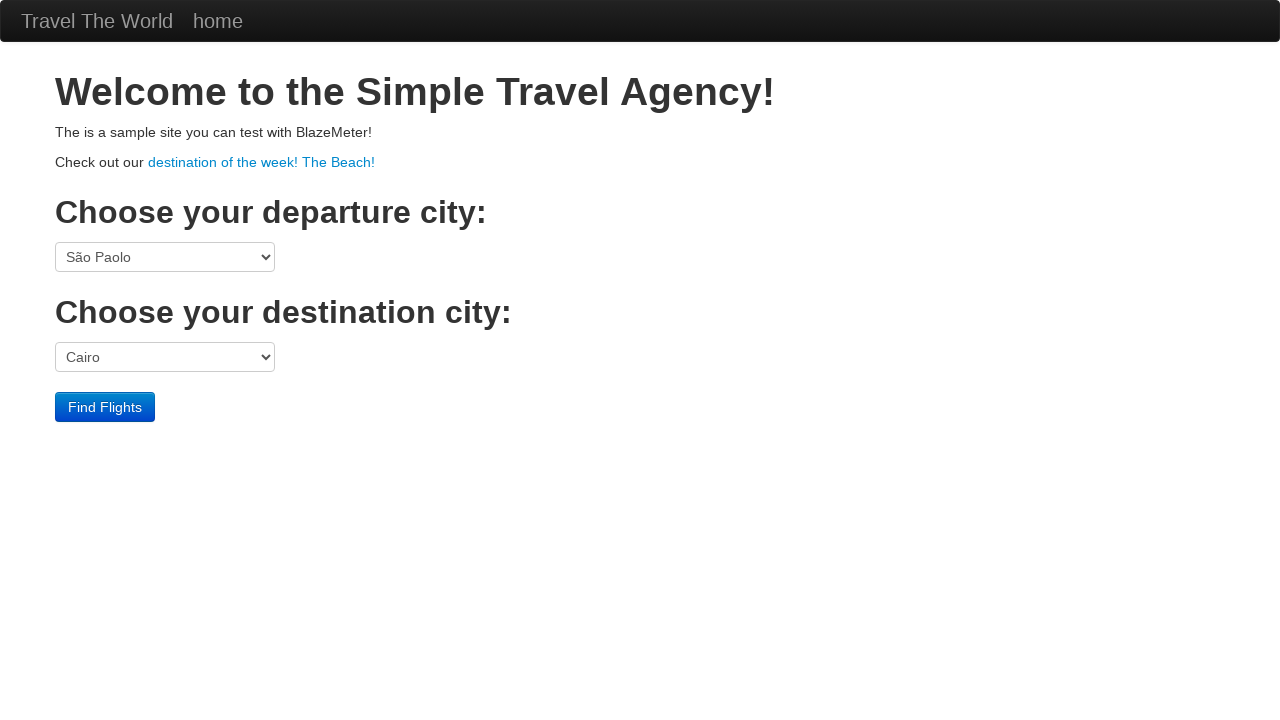

Clicked 'Find Flights' button at (105, 407) on input.btn.btn-primary
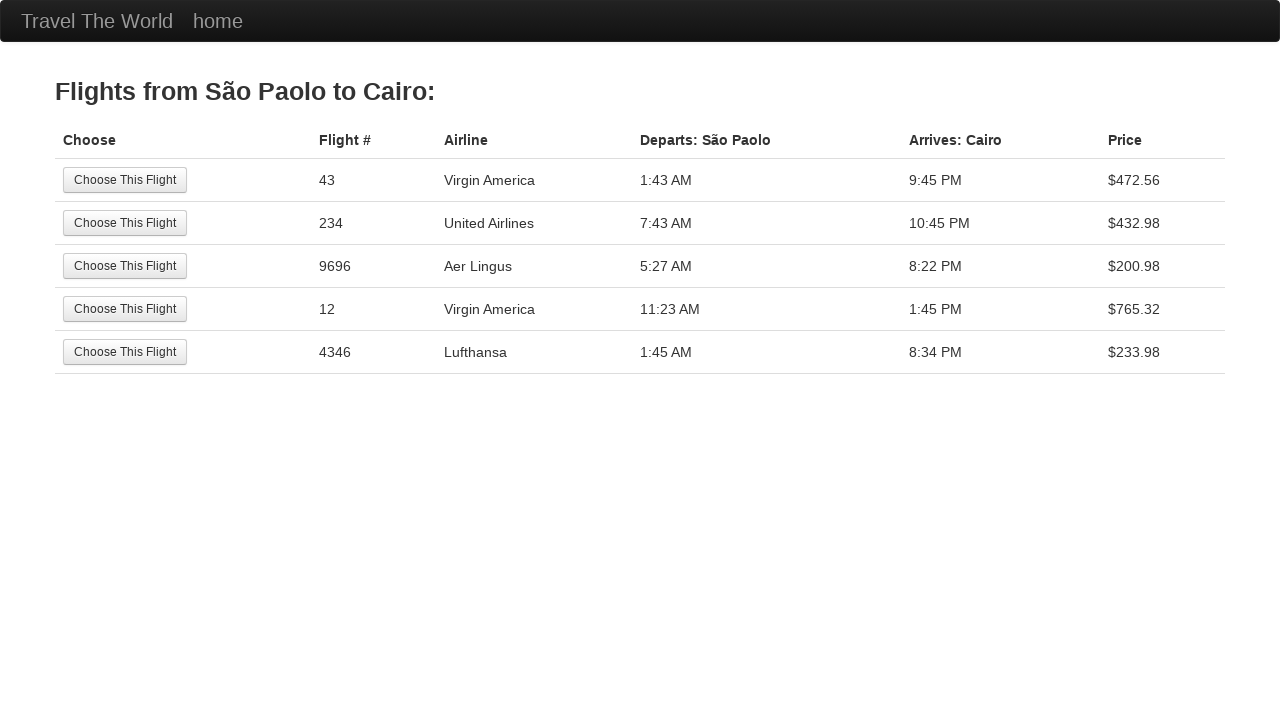

Flight list loaded on reserve page
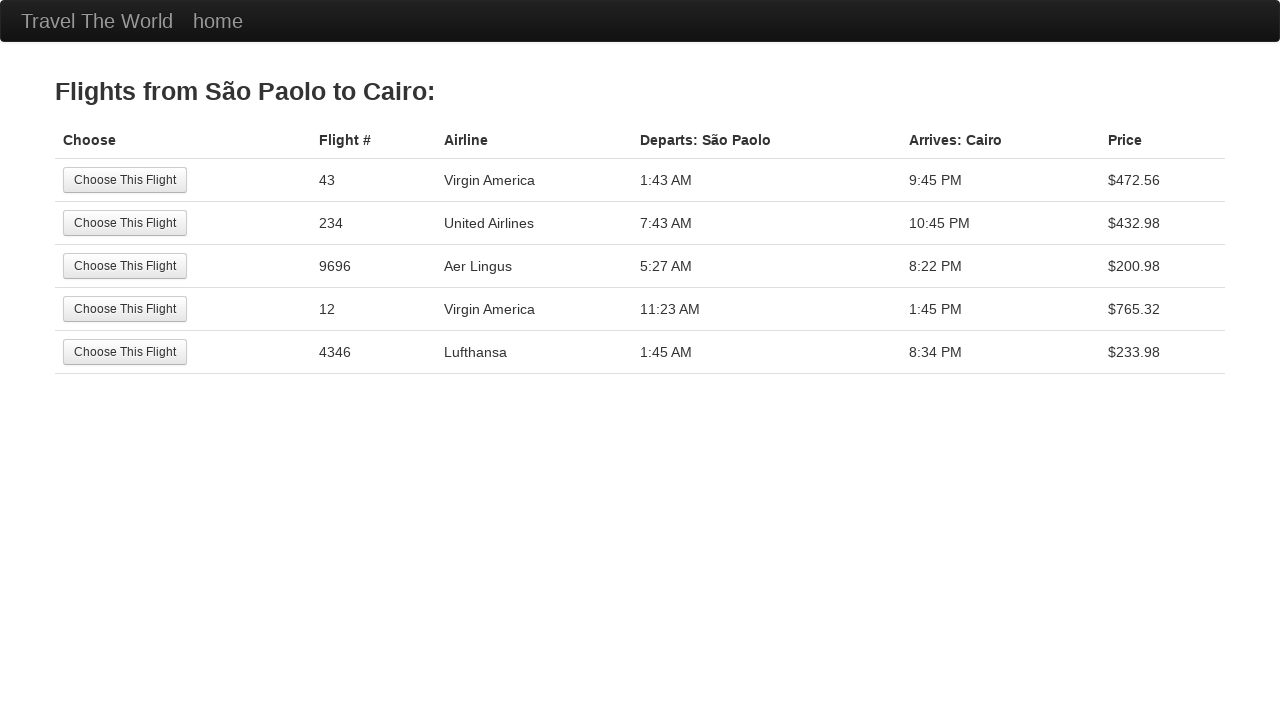

Verified page title is 'BlazeDemo - reserve'
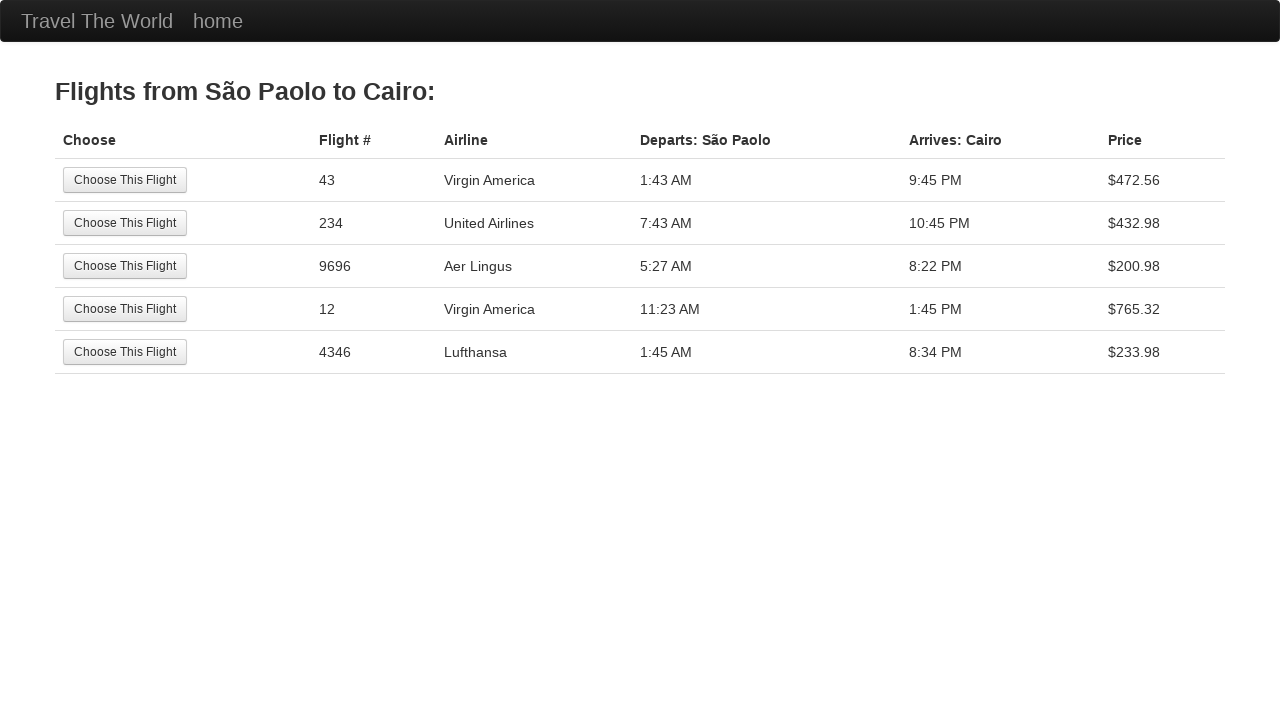

Selected United Airlines flight at (125, 223) on xpath=//tr[2]/td[1]/input
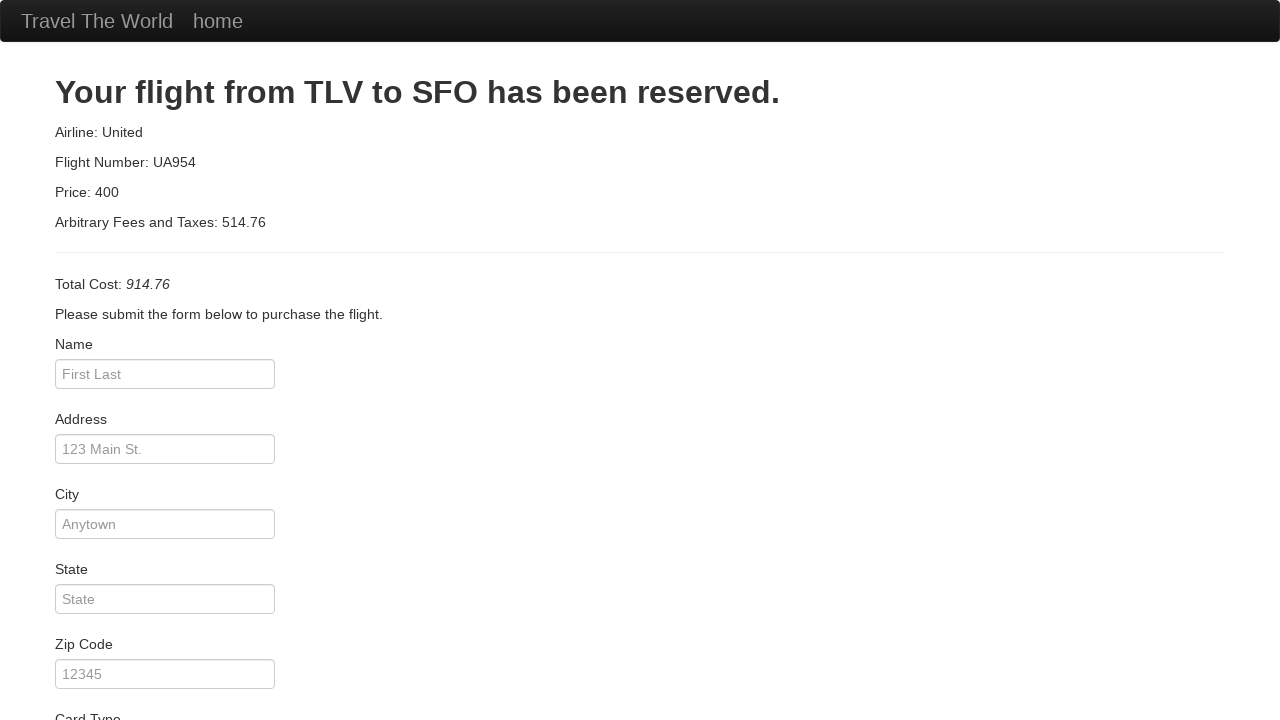

Confirmation page loaded with reservation header
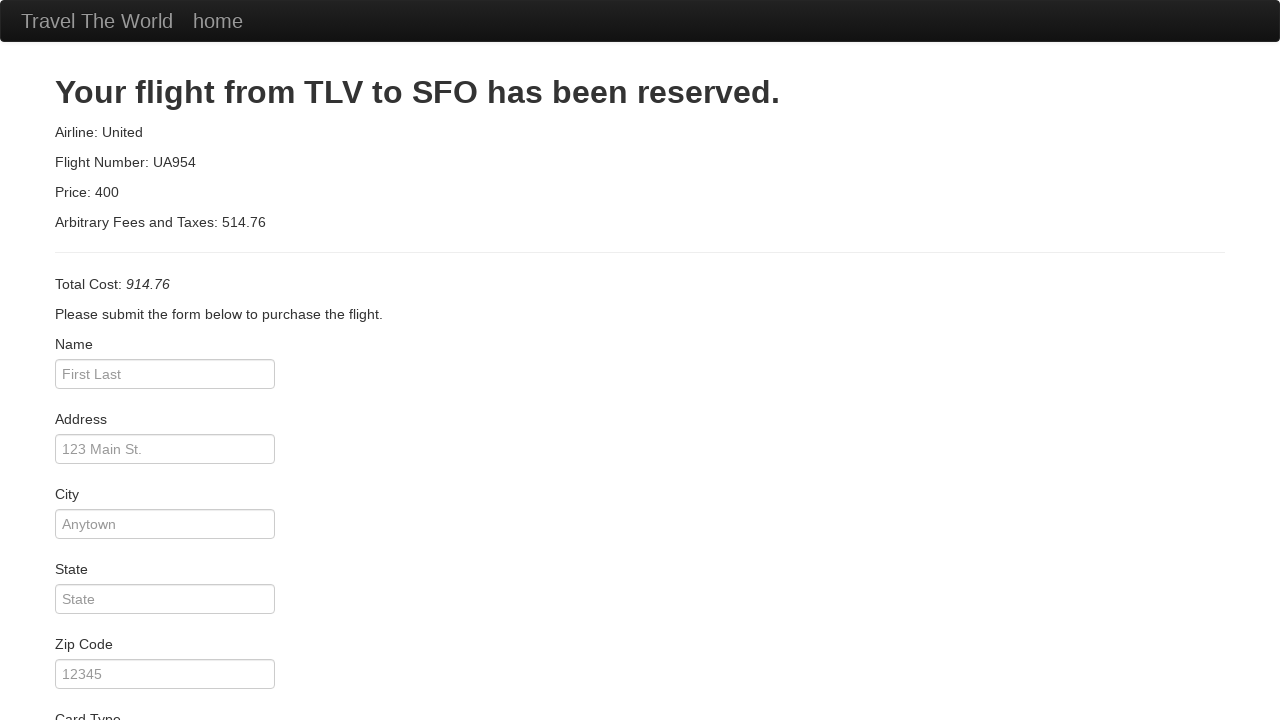

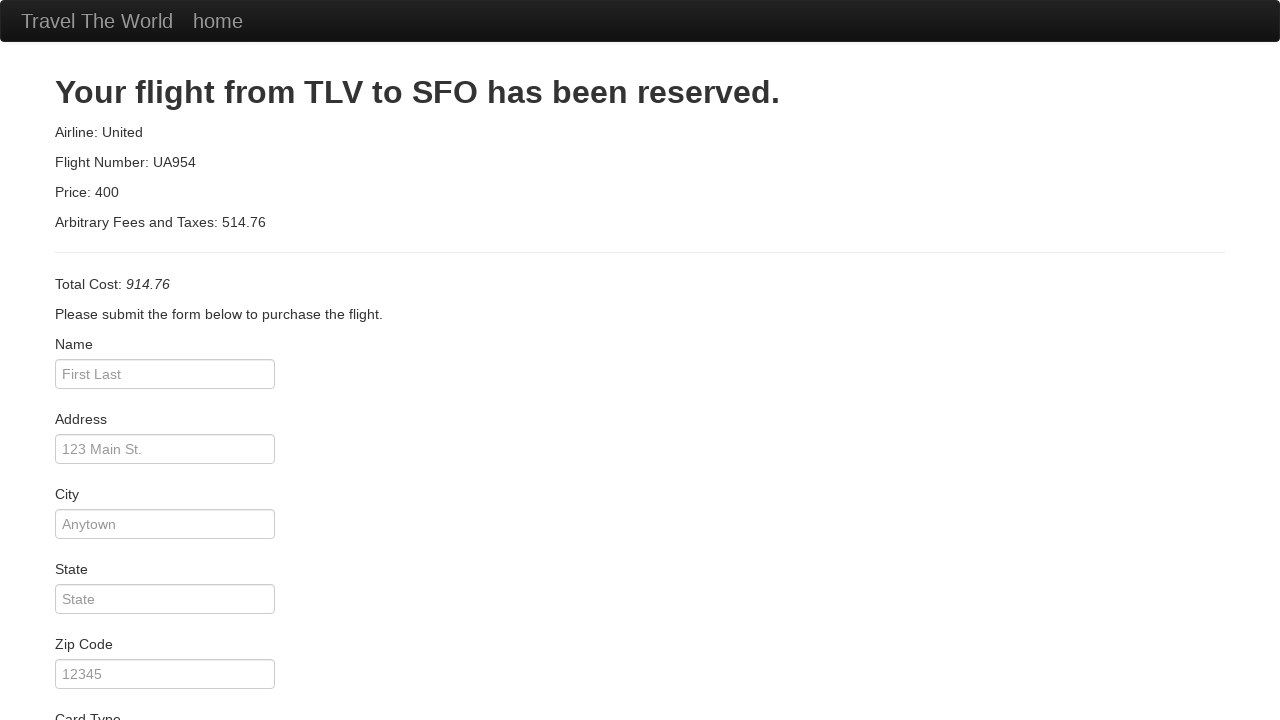